Tests a math exercise page by reading two numbers, calculating their sum, selecting the result from a dropdown, and submitting the answer

Starting URL: http://suninjuly.github.io/selects1.html

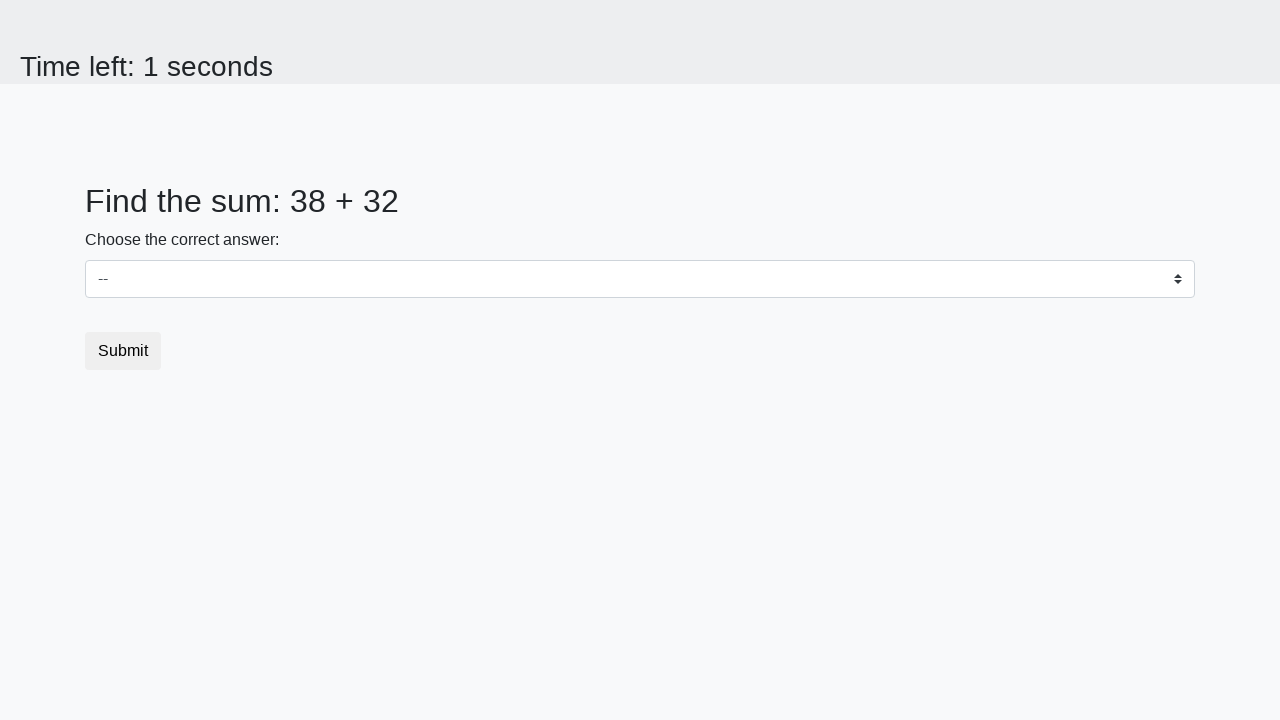

Read first number from page
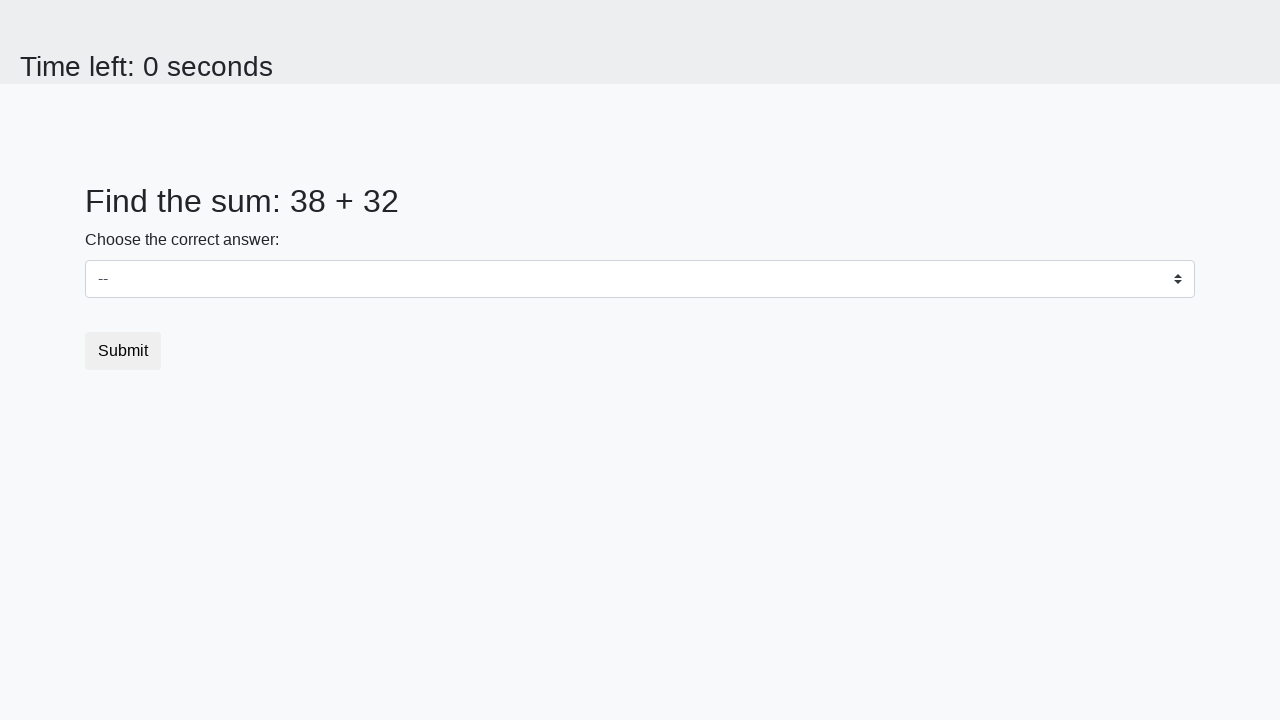

Read second number from page
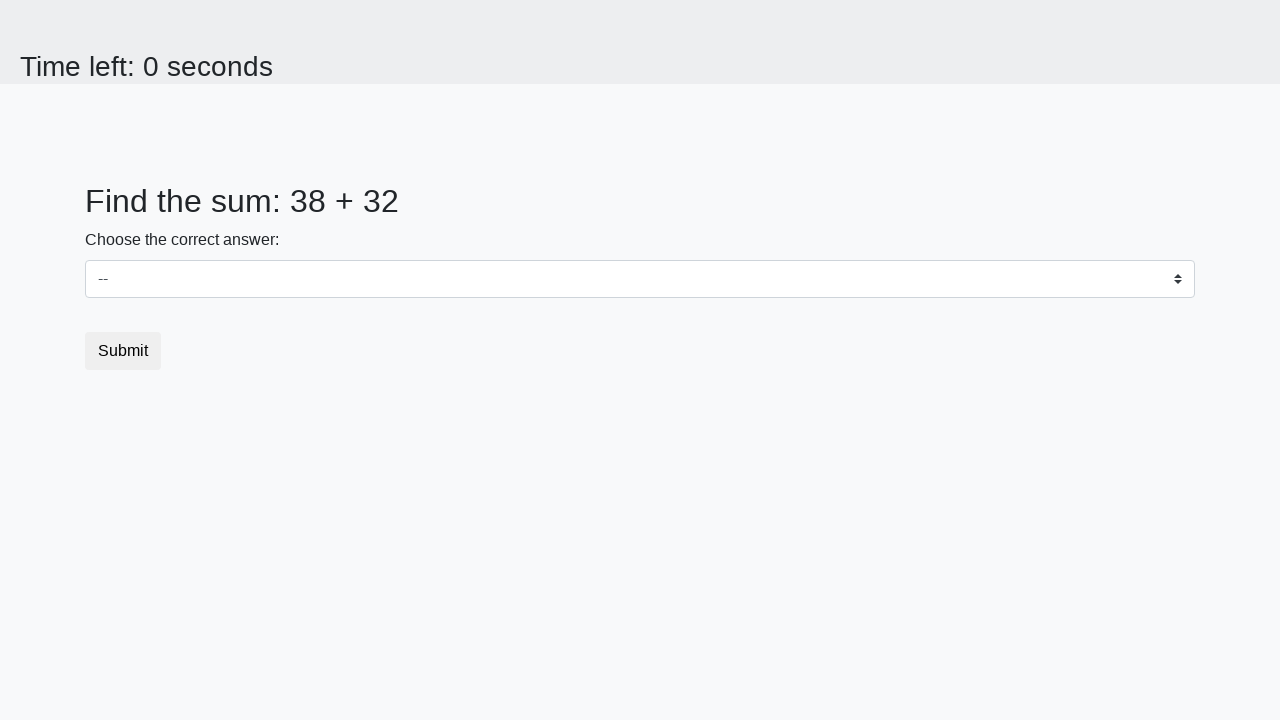

Calculated sum: 38 + 32 = 70
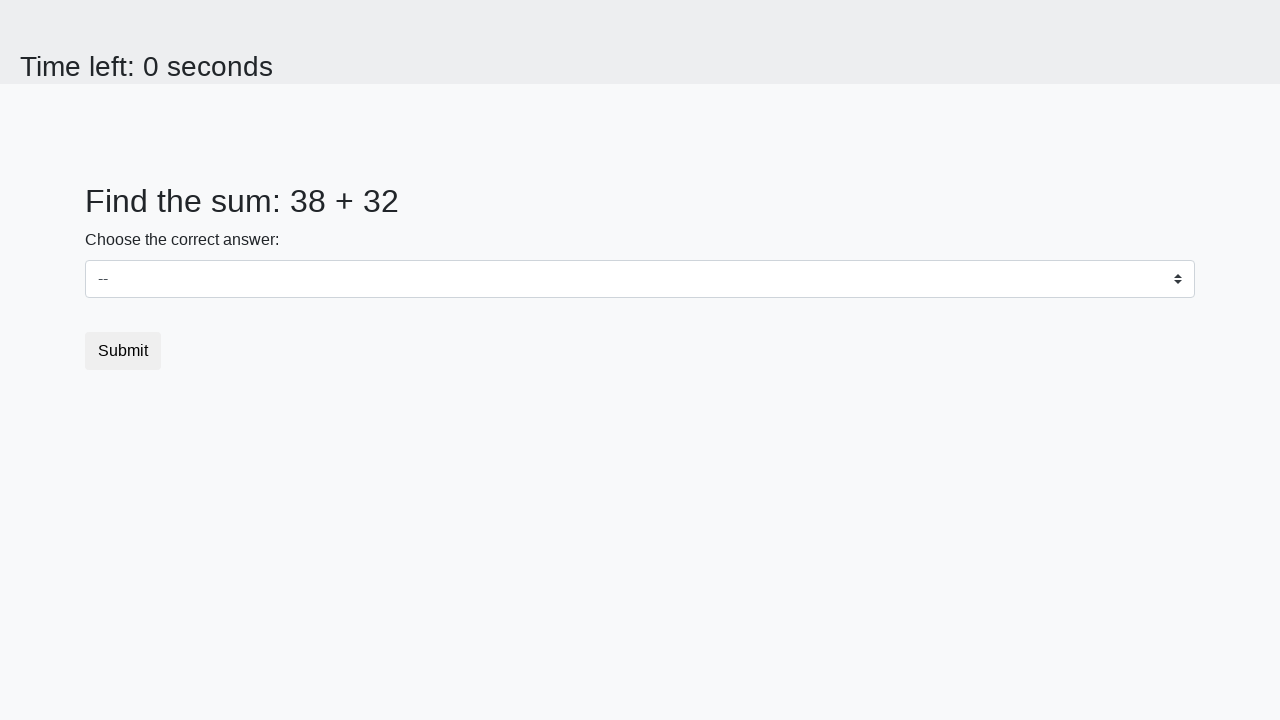

Selected 70 from dropdown on #dropdown
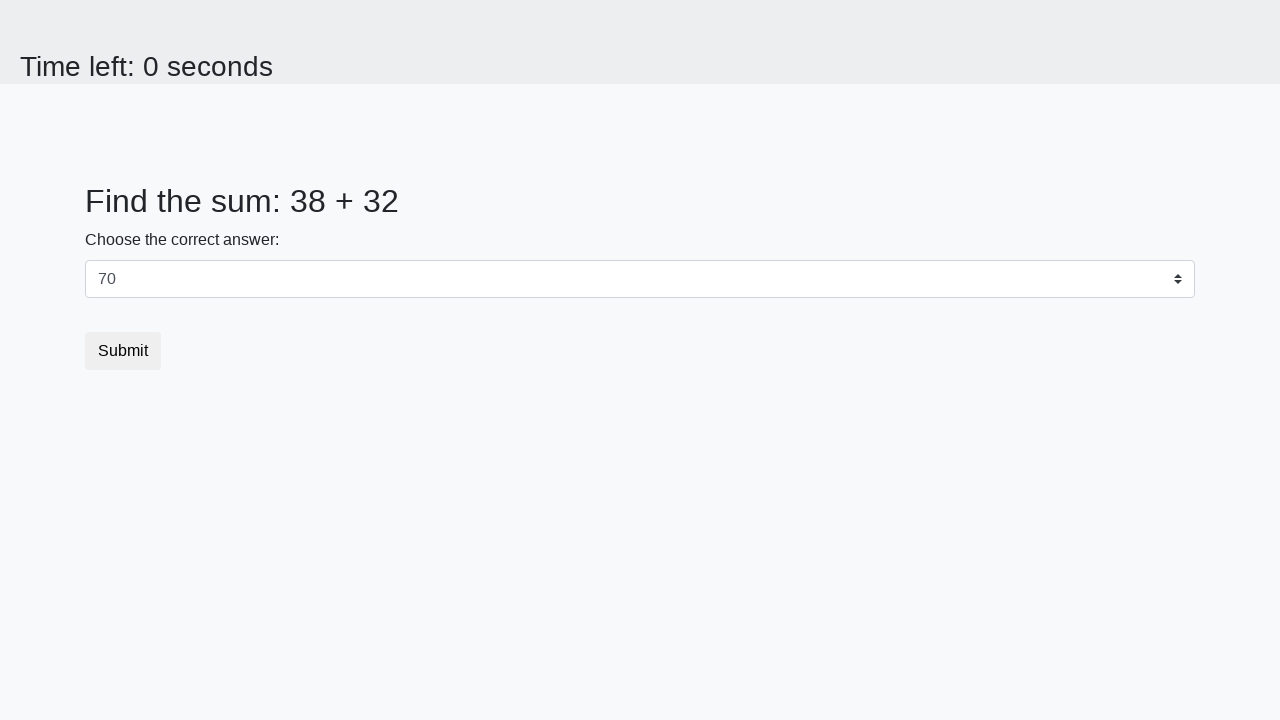

Clicked submit button at (123, 351) on button.btn
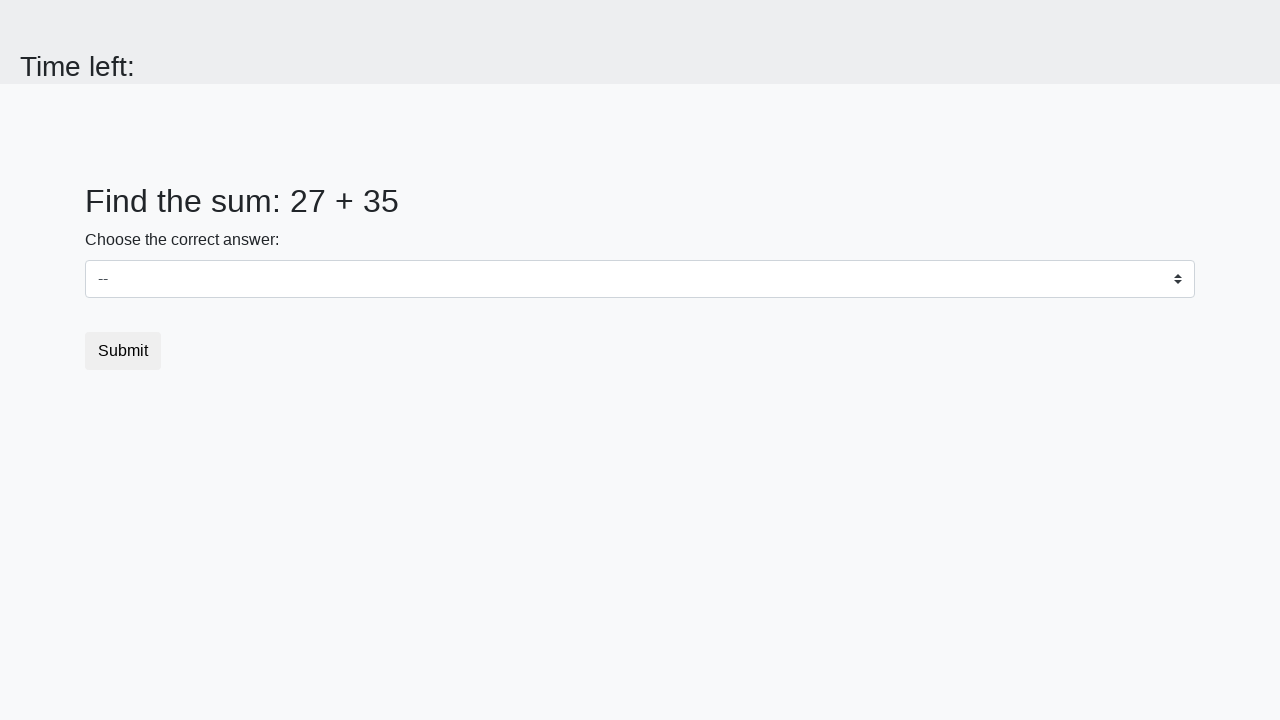

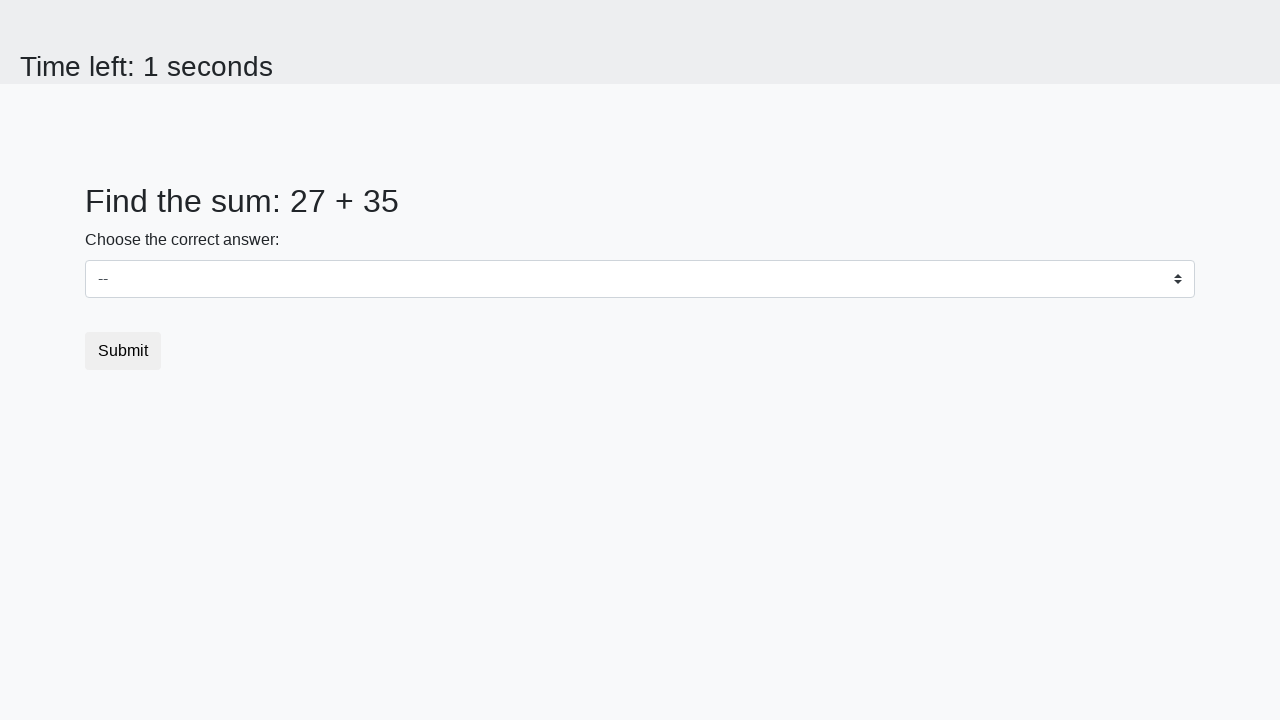